Navigates to the ITLearn360 website and verifies that navigation links are present on the page

Starting URL: https://www.itlearn360.com/

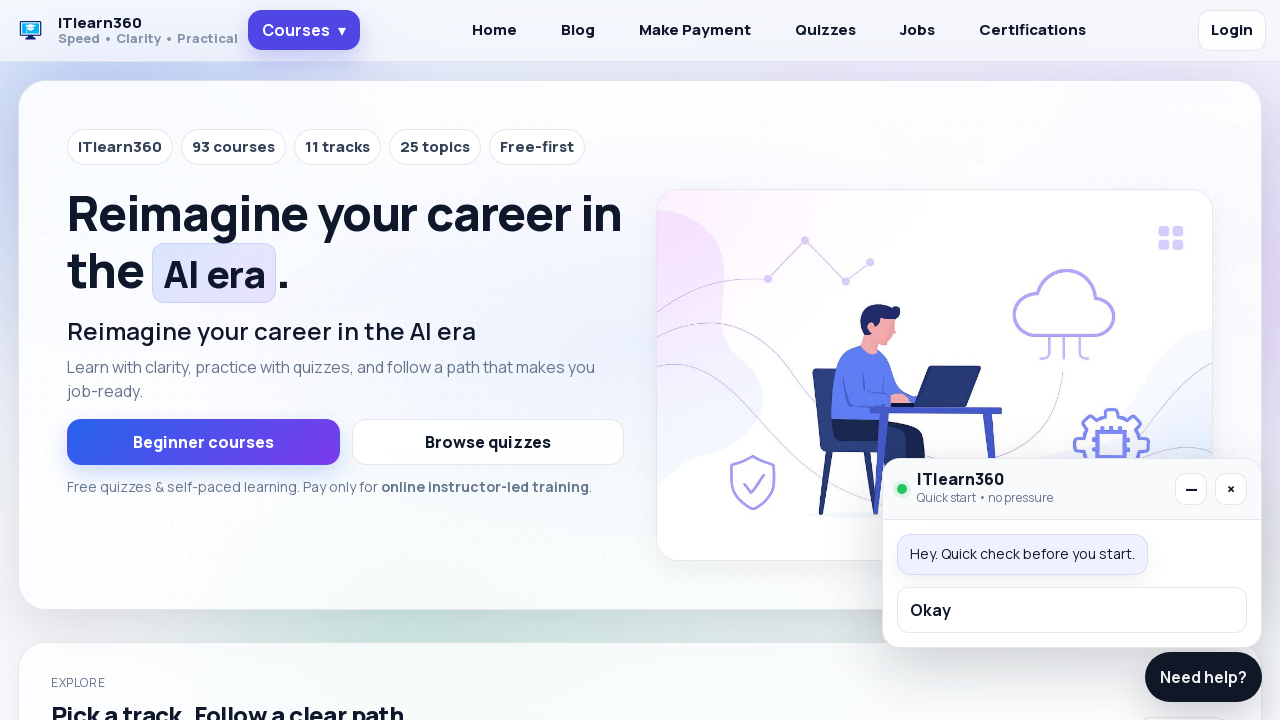

Waited for navigation links to load on ITLearn360 website
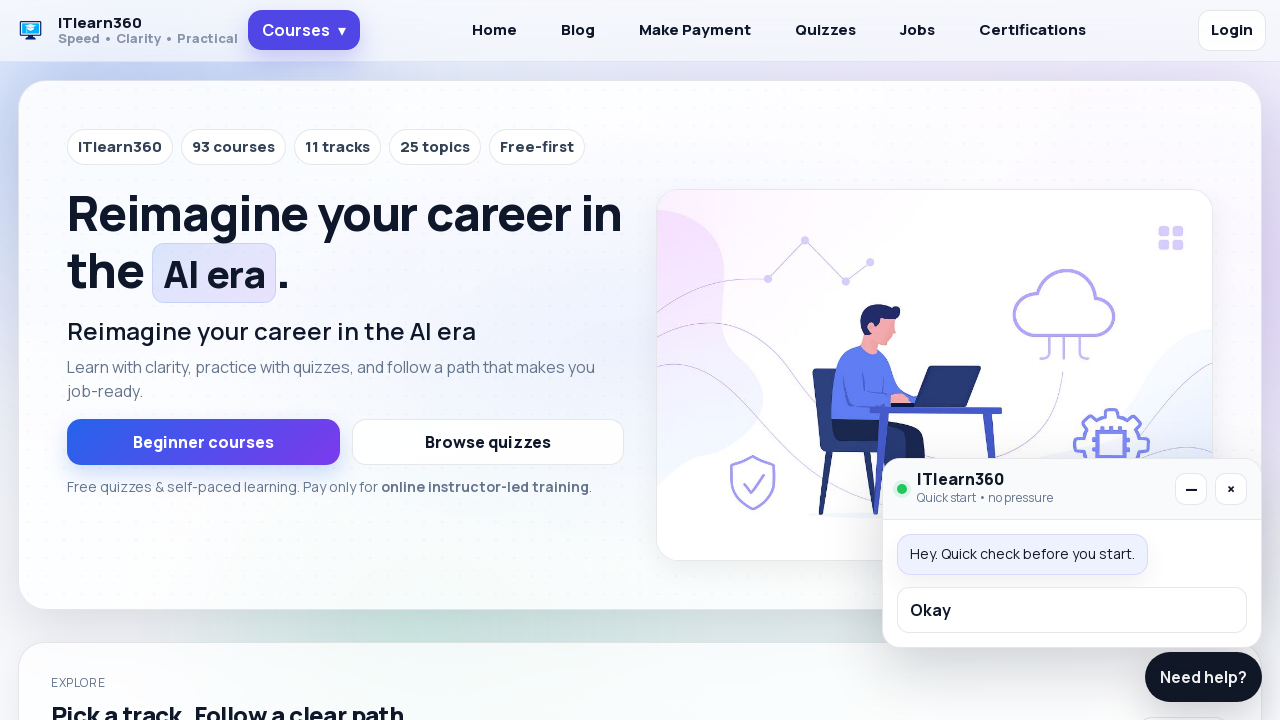

Located all navigation links on the page
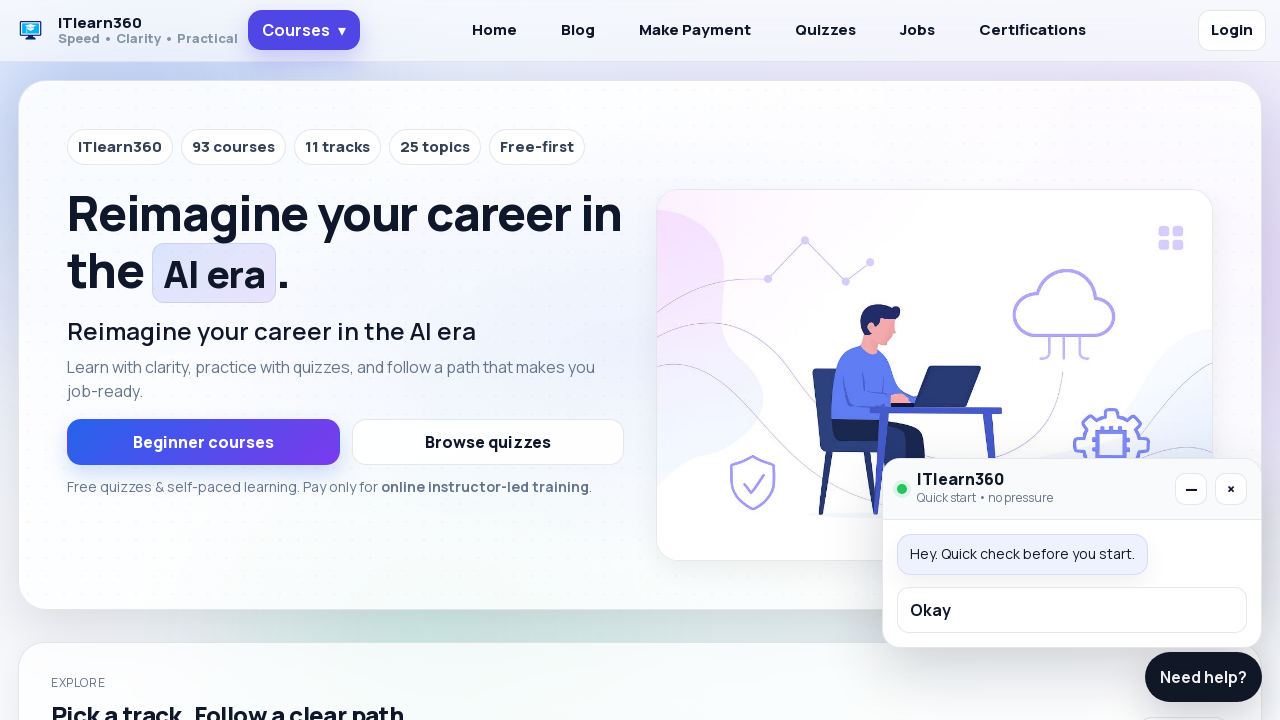

Verified that navigation links are present on the page
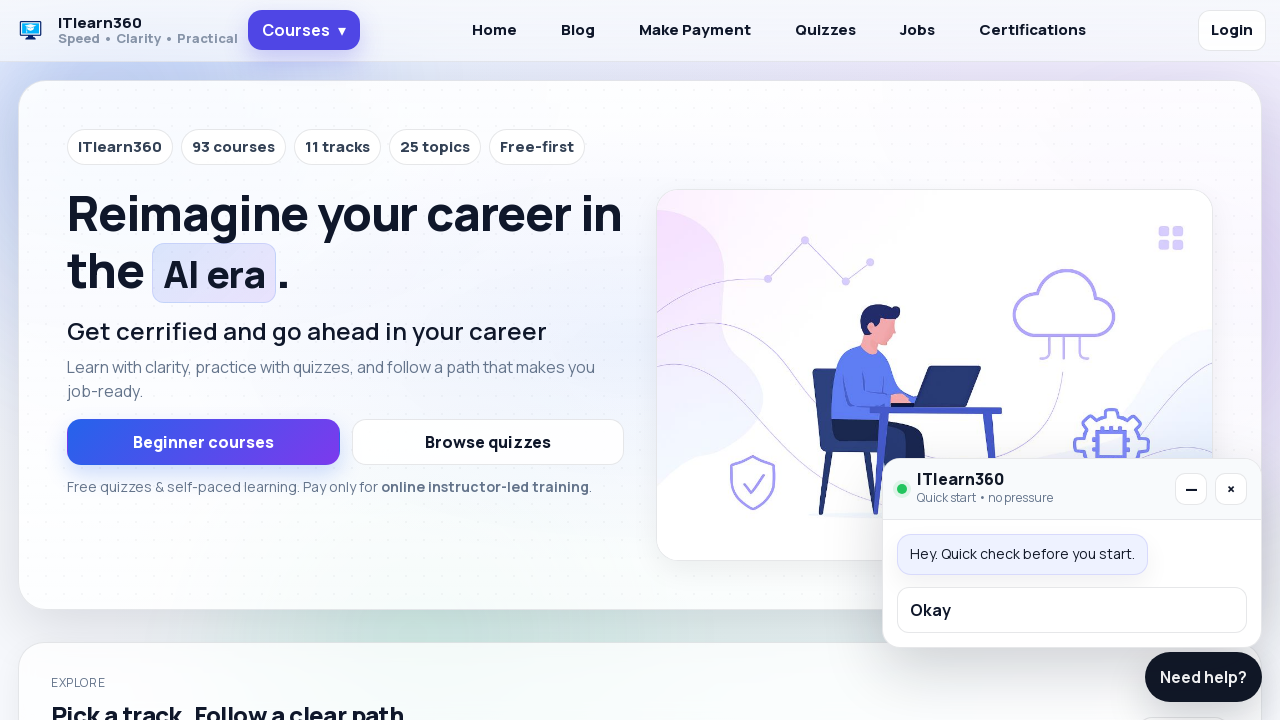

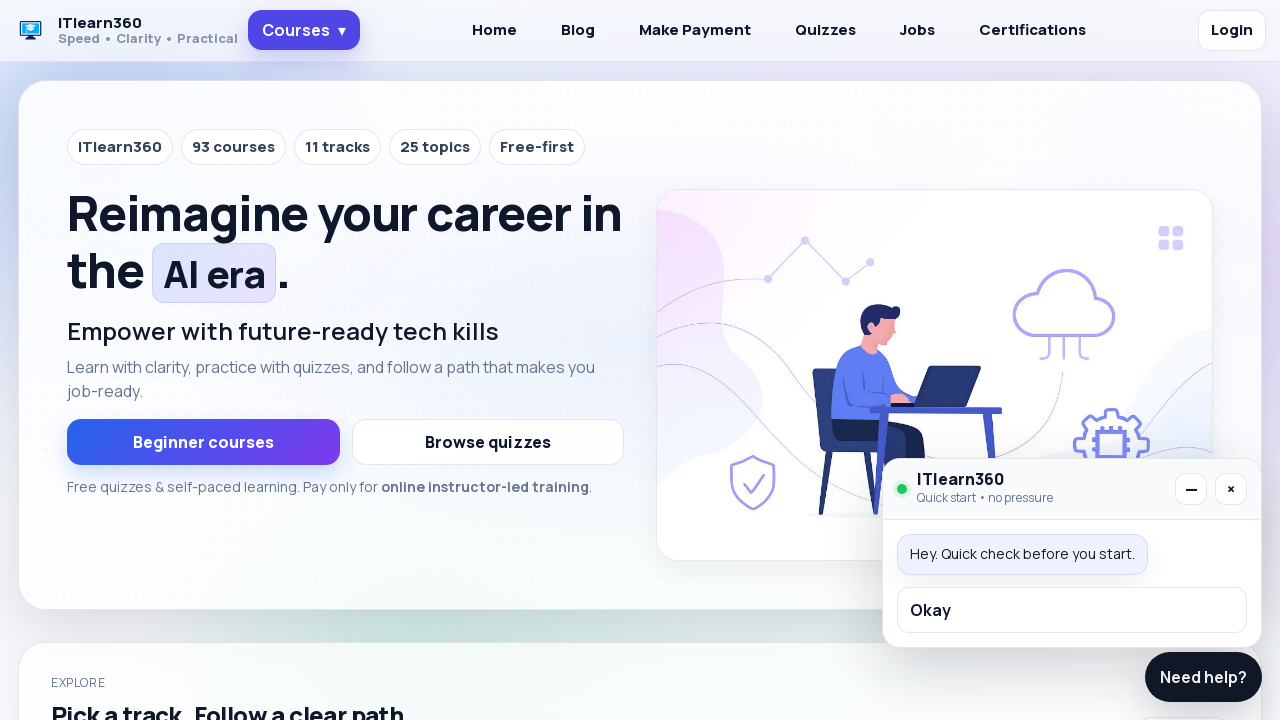